Tests selecting a radio button option labeled 'No'

Starting URL: https://thefreerangetester.github.io/sandbox-automation-testing/

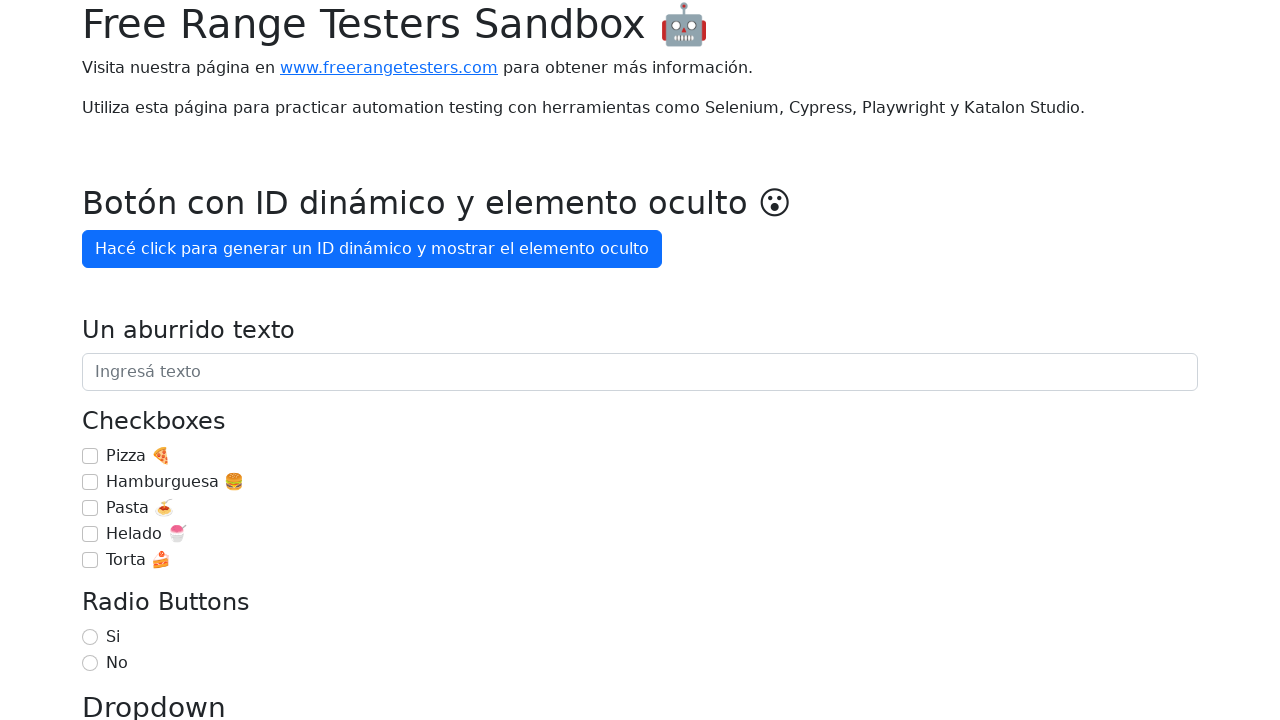

Selected 'No' radio button option at (90, 663) on internal:label="No"i
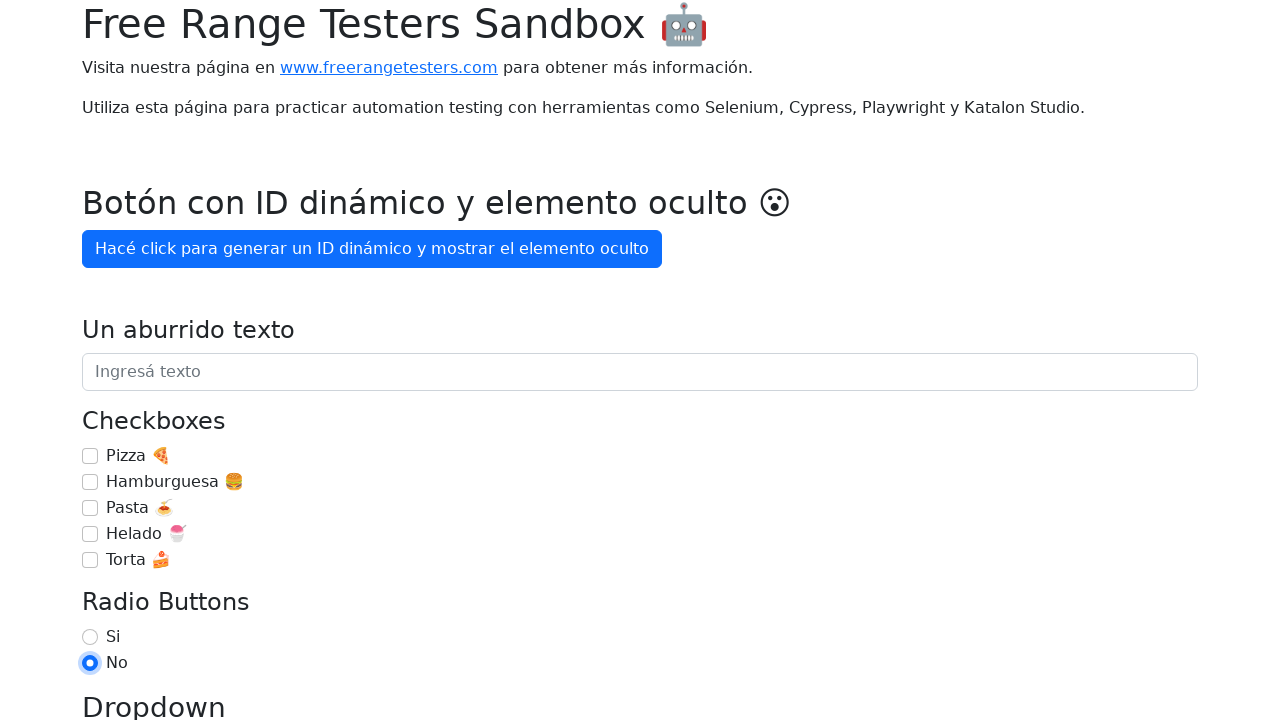

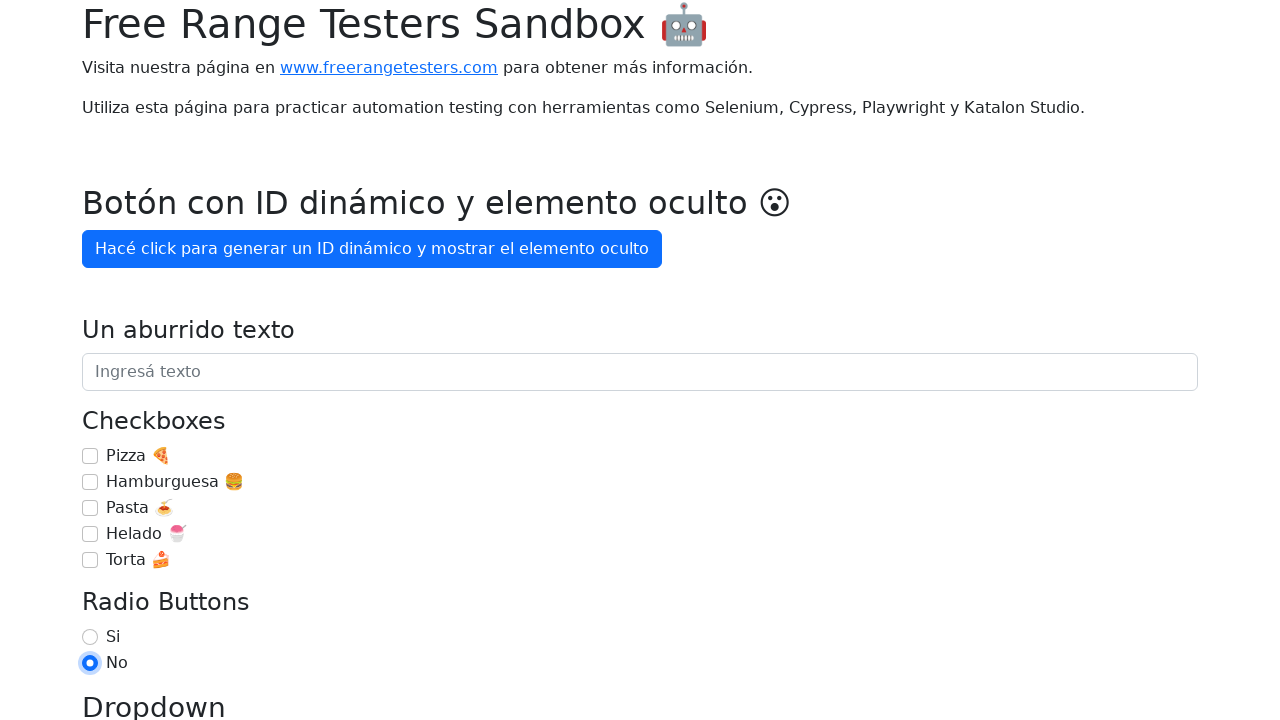